Navigates to Jumia Kenya's product catalog page with a search query for face masks and verifies that product listings are displayed.

Starting URL: https://www.jumia.co.ke/catalog/?q=face+masks

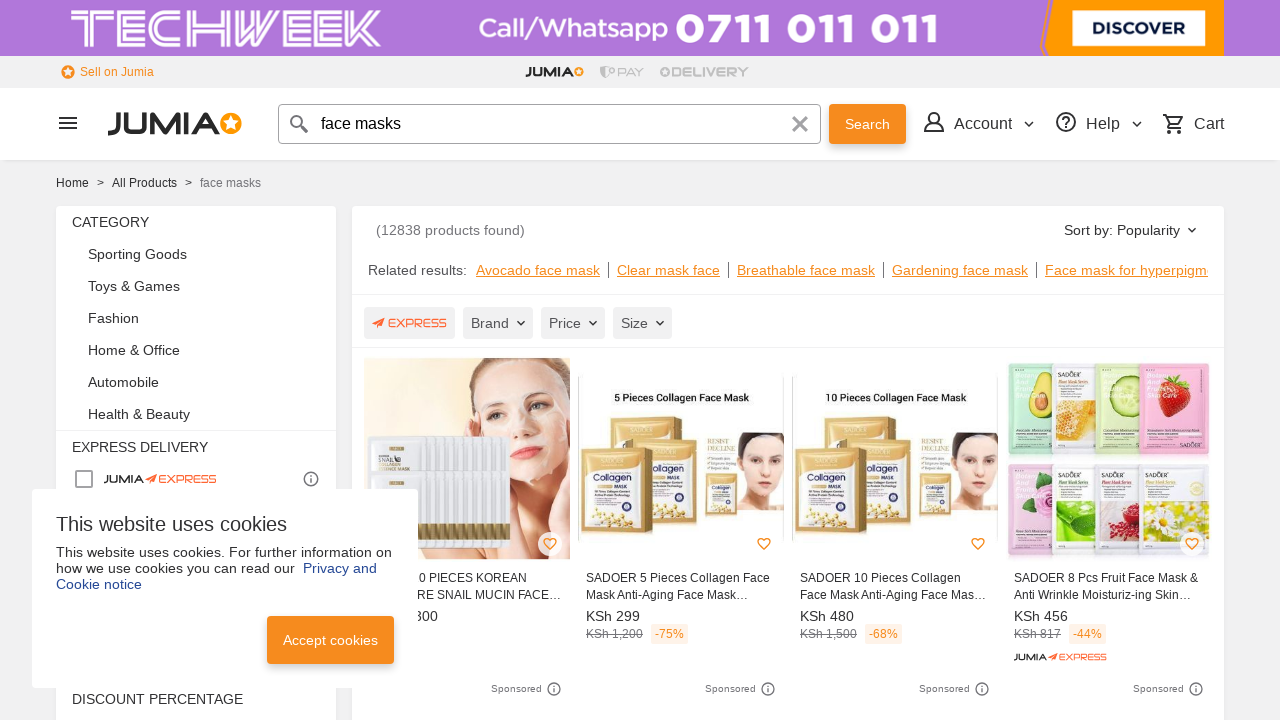

Waited for product articles to load on Jumia Kenya face masks catalog page
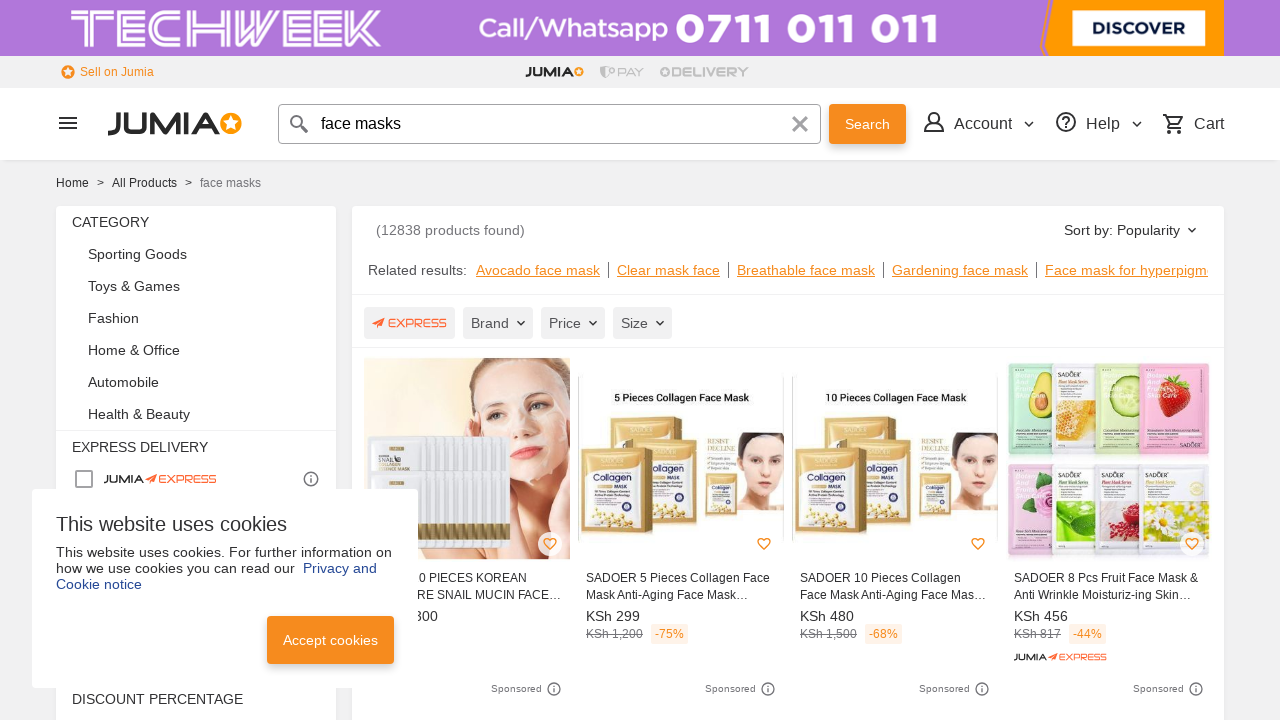

Verified that product listings are displayed on the page
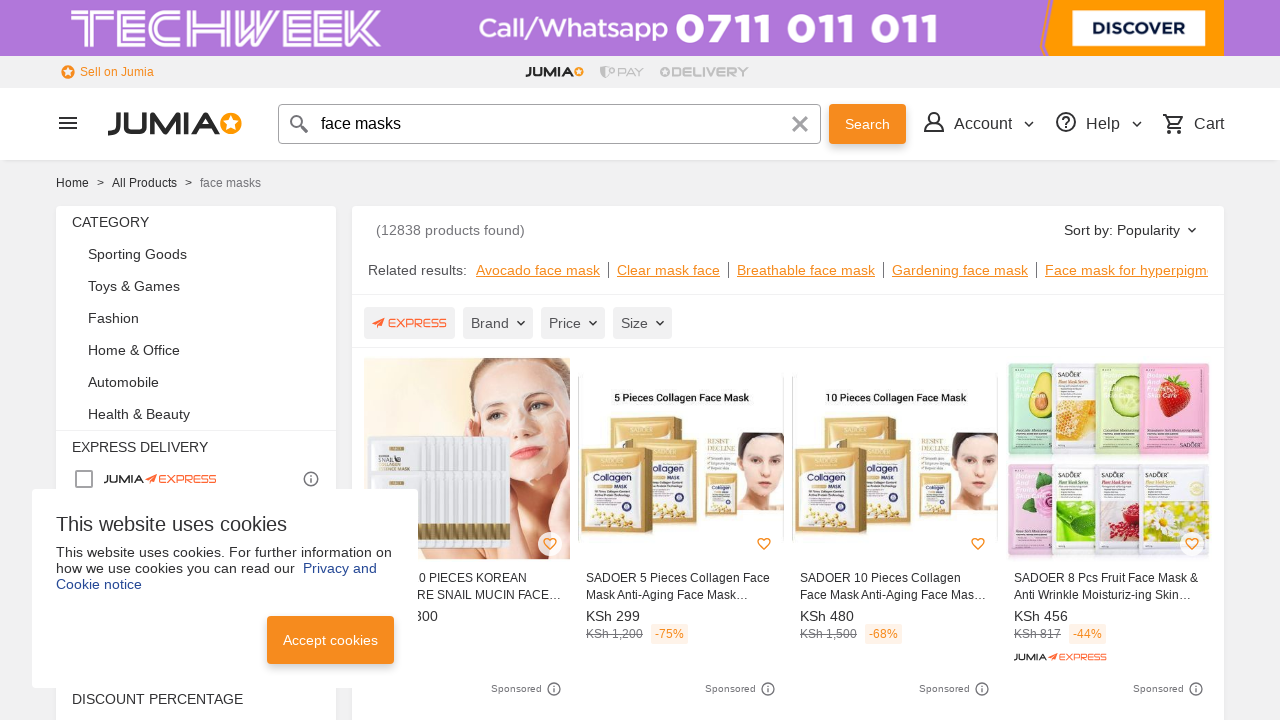

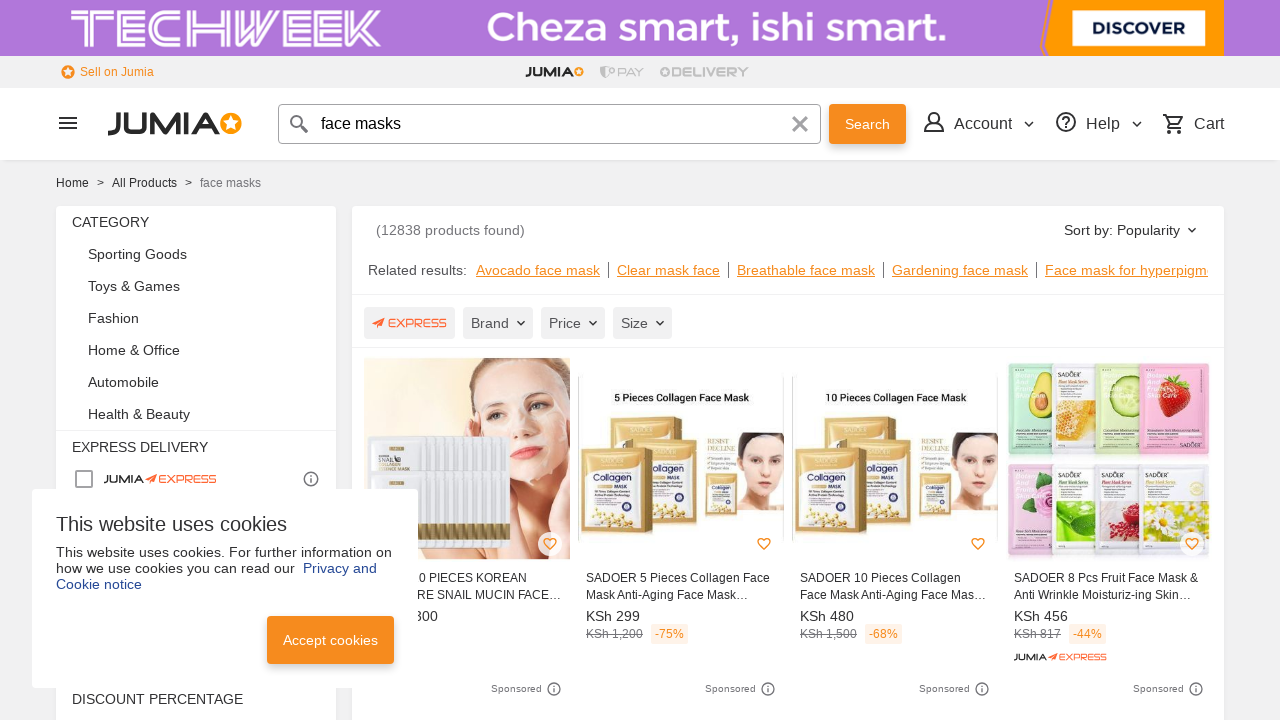